Tests tooltip functionality by hovering over an element and reading the tooltip text

Starting URL: https://jqueryui.com/tooltip/

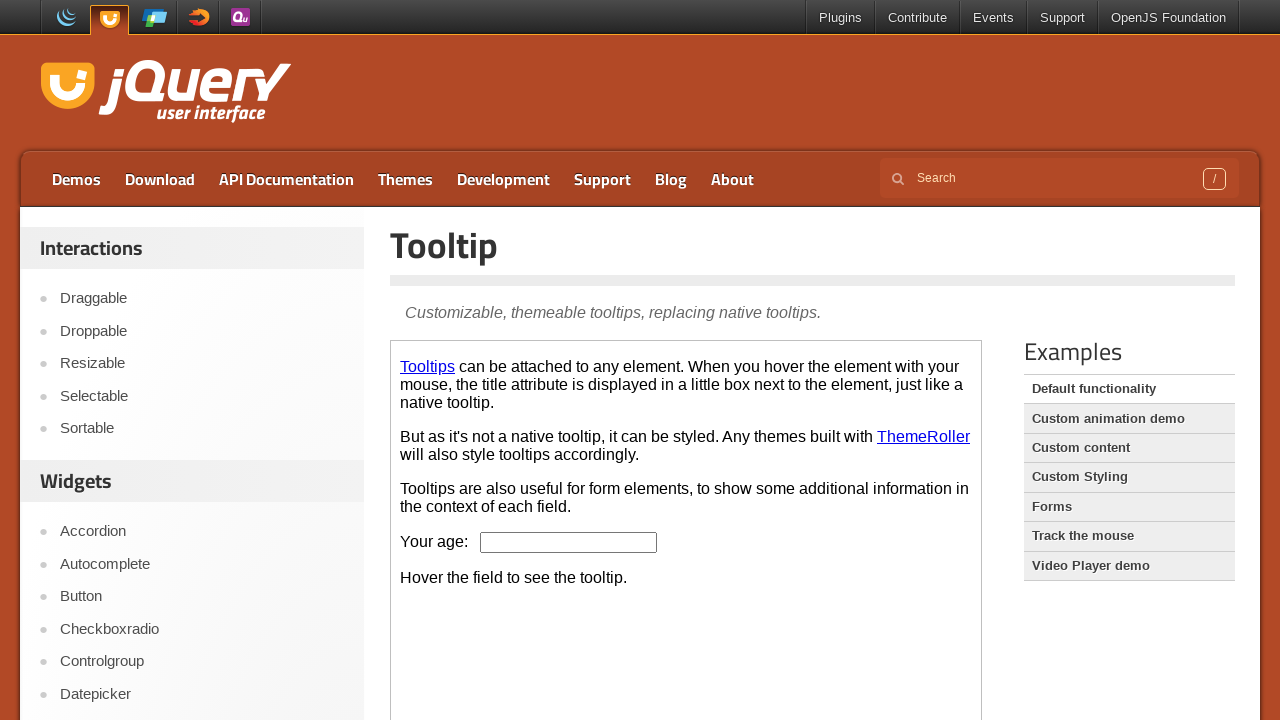

Located demo iframe
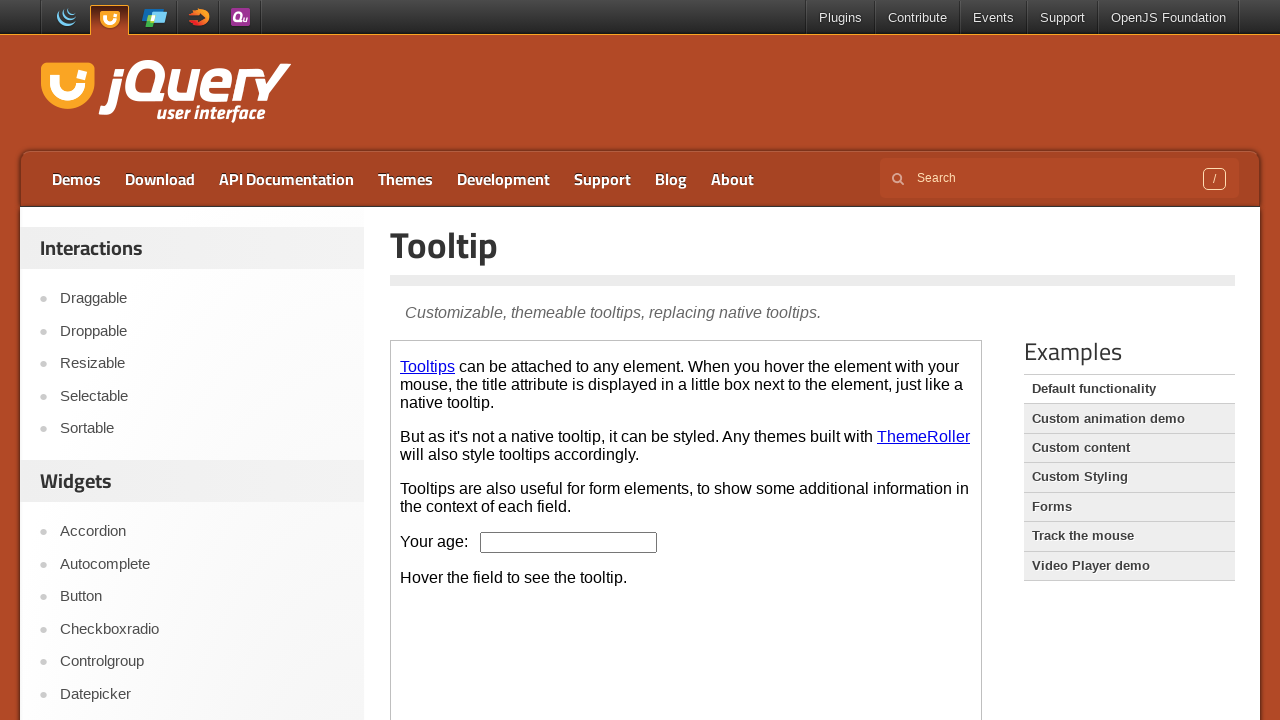

Located age input element
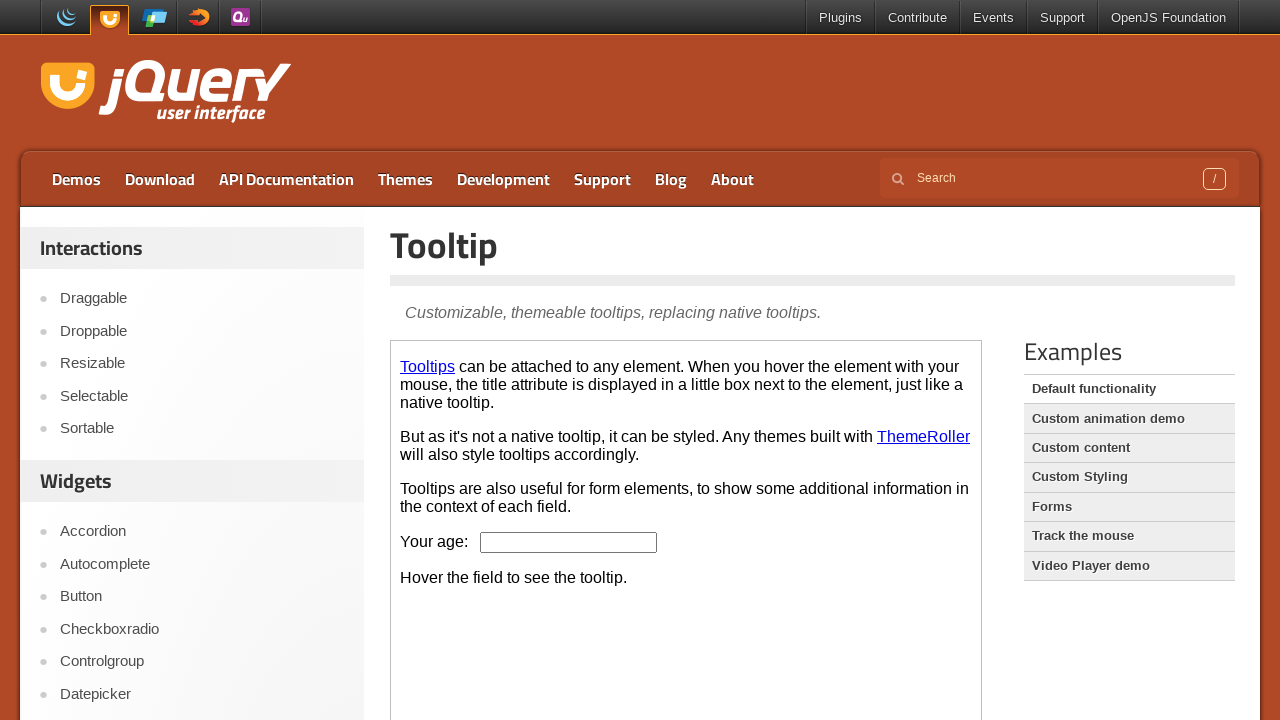

Hovered over age input to trigger tooltip at (569, 542) on .demo-frame >> internal:control=enter-frame >> #age
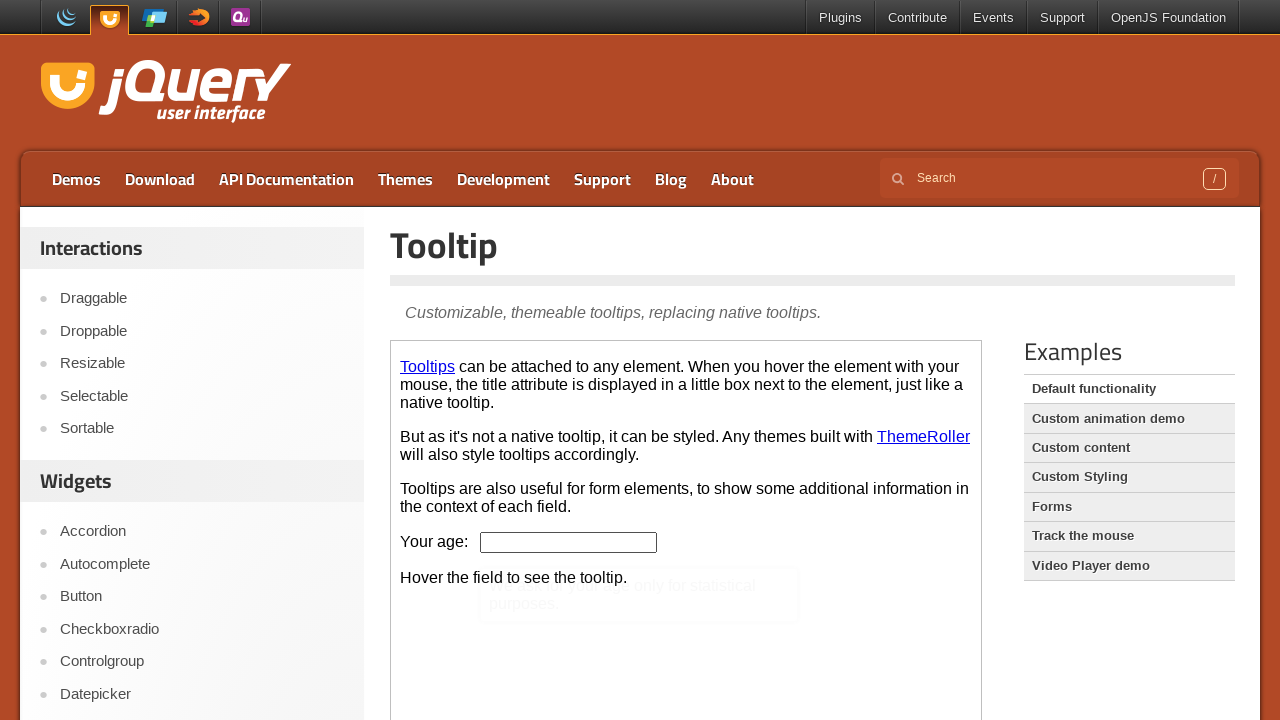

Located tooltip content element
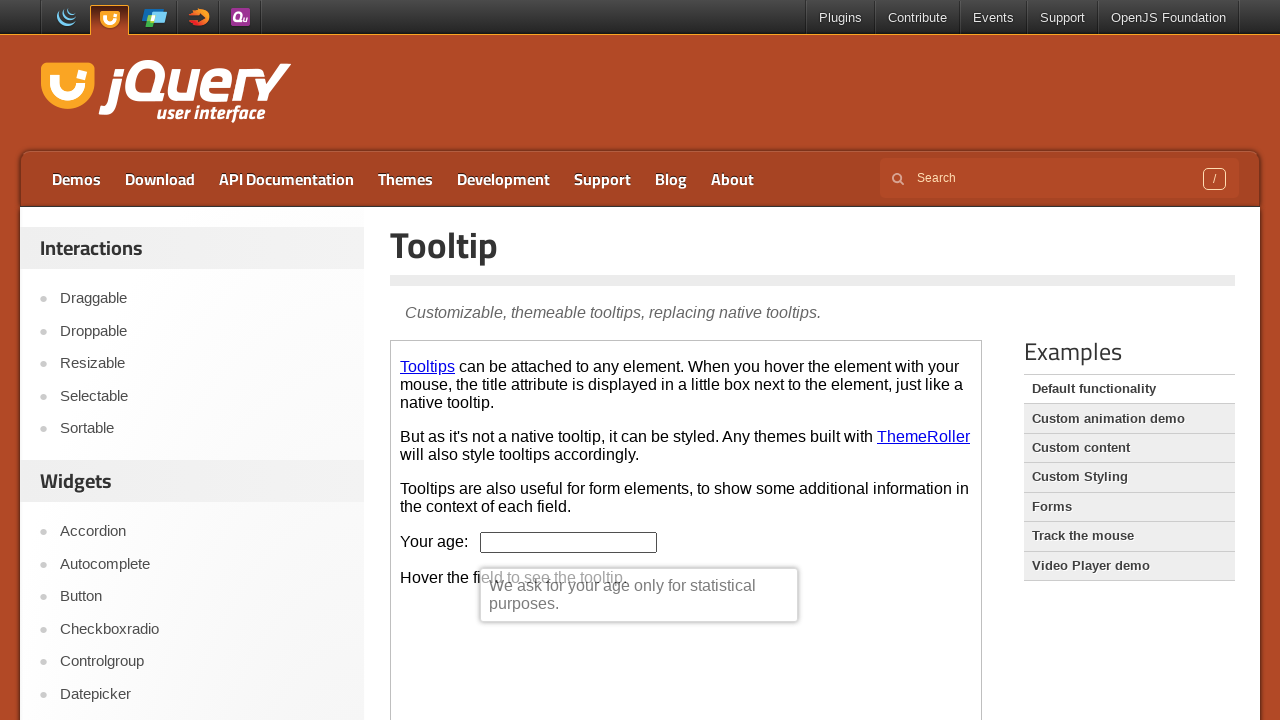

Retrieved tooltip text: 'We ask for your age only for statistical purposes.'
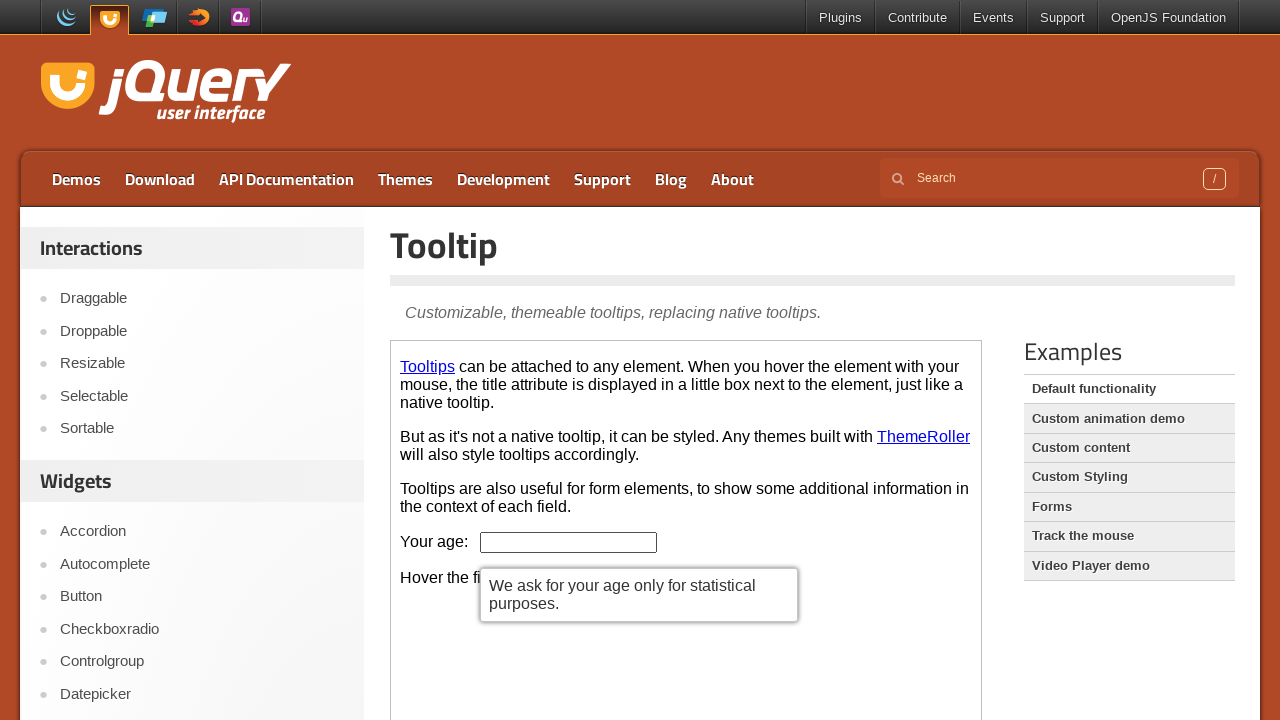

Printed tooltip text to console
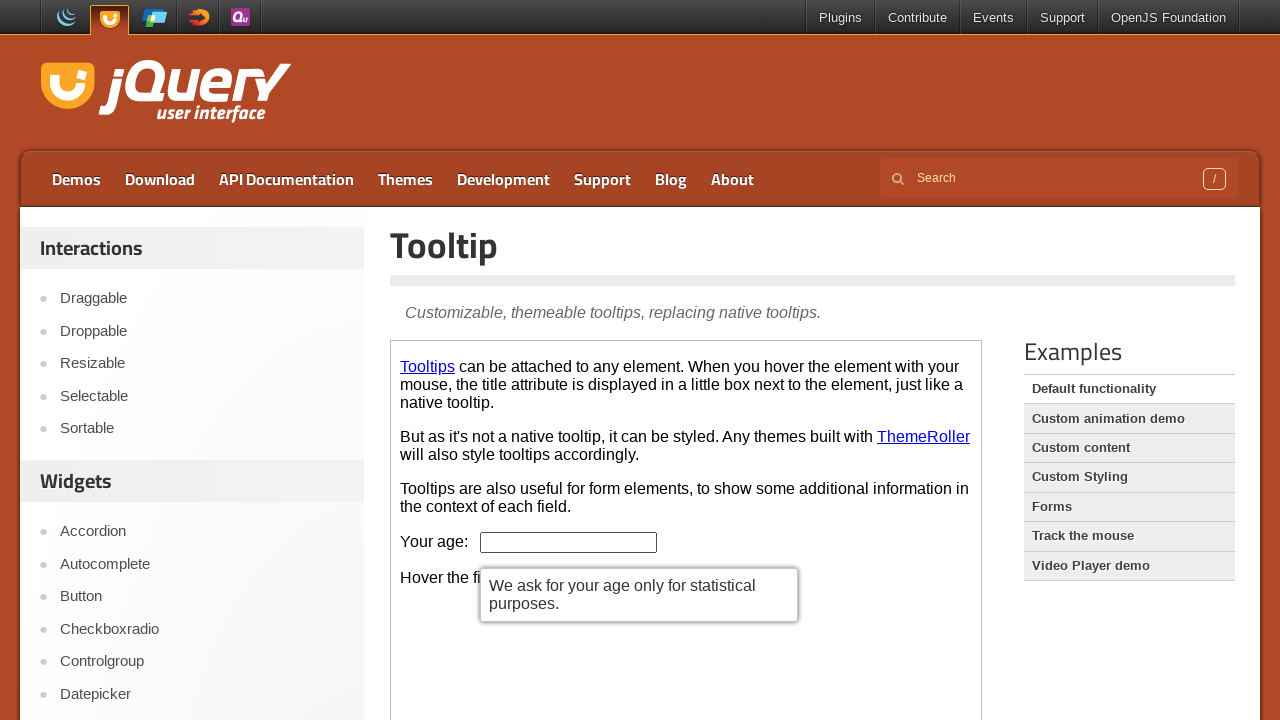

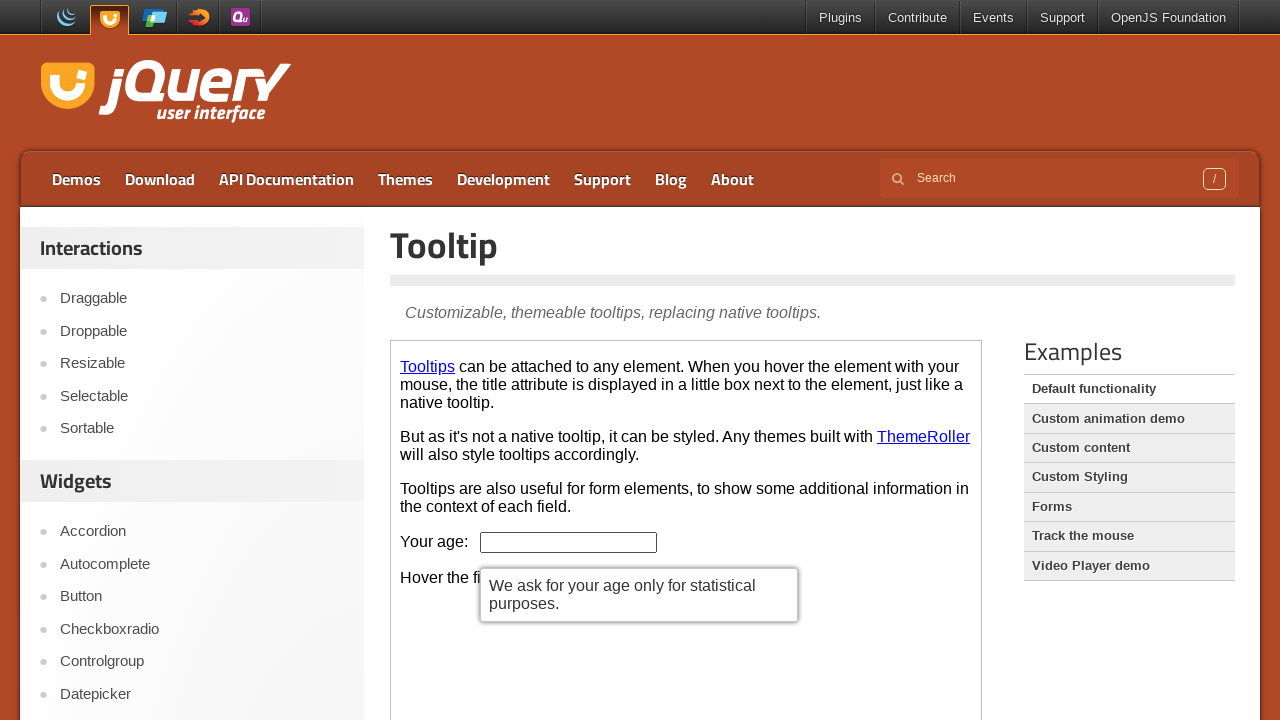